Tests basic navigation on the Advantage Online Shopping demo site by clicking on the "CONTACT US" link and then the "OUR PRODUCTS" link.

Starting URL: https://www.advantageonlineshopping.com/

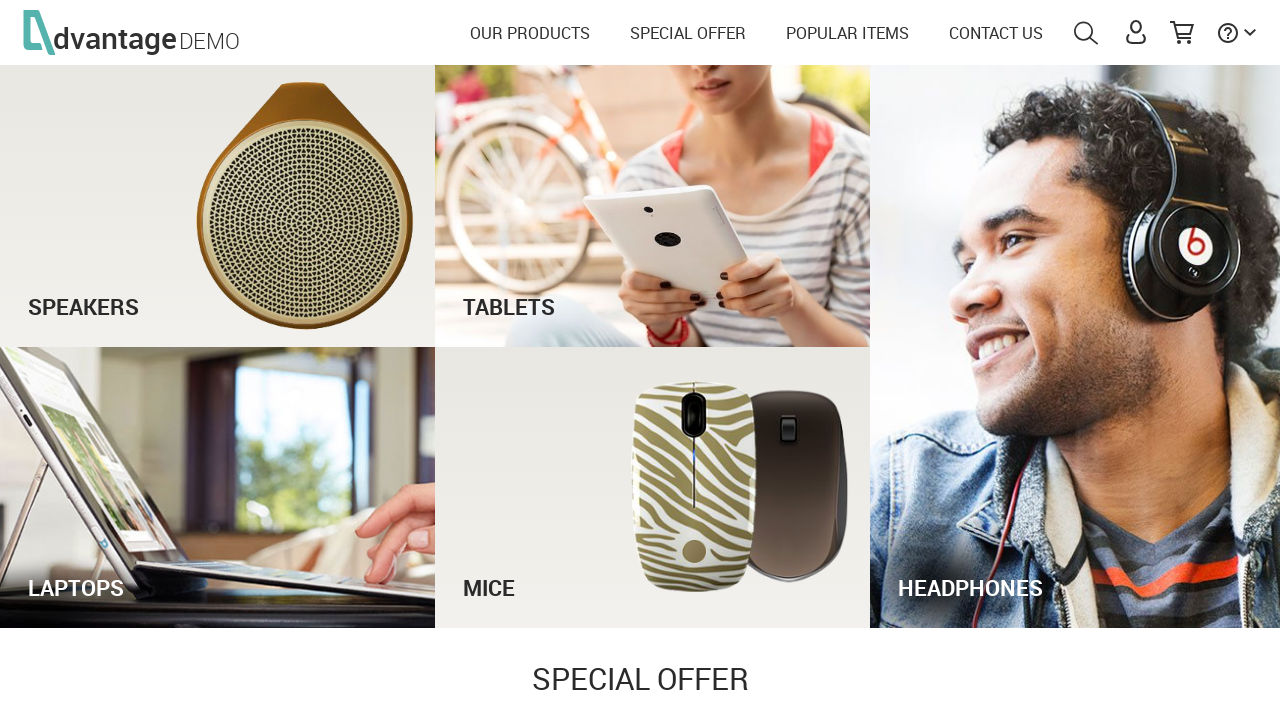

CONTACT US link appeared on the page
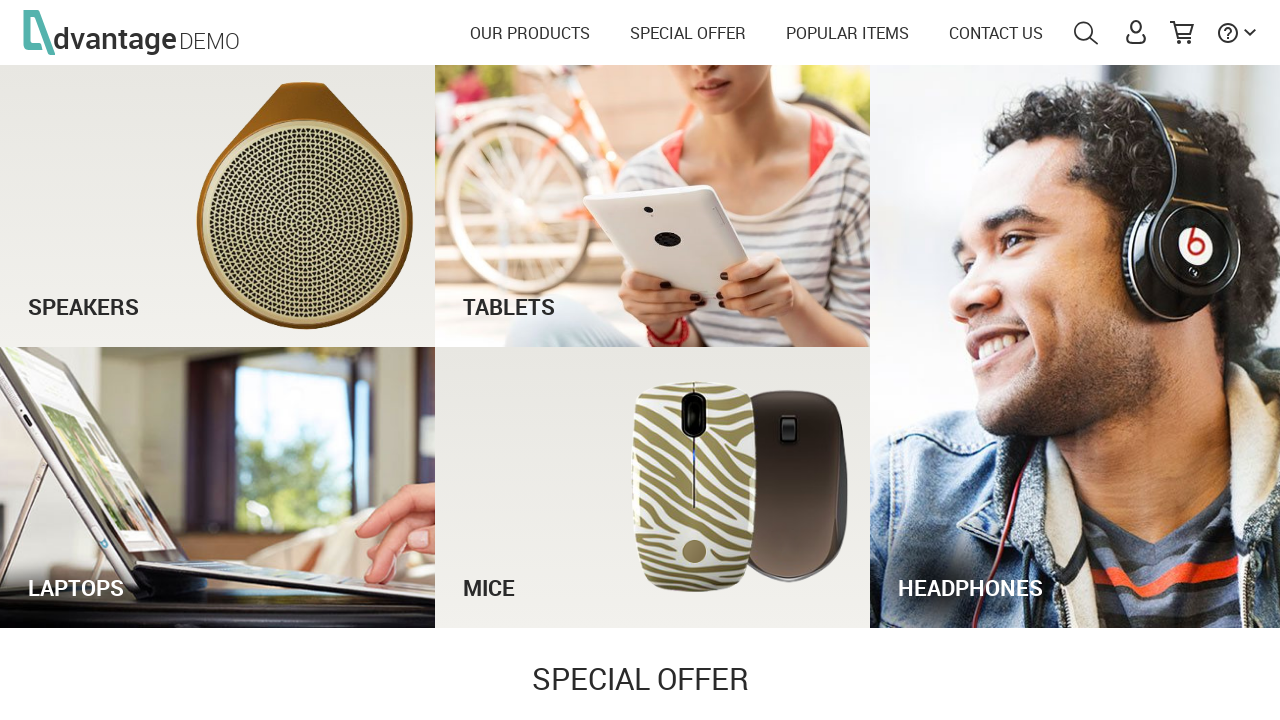

Clicked on CONTACT US link at (996, 33) on text=CONTACT US
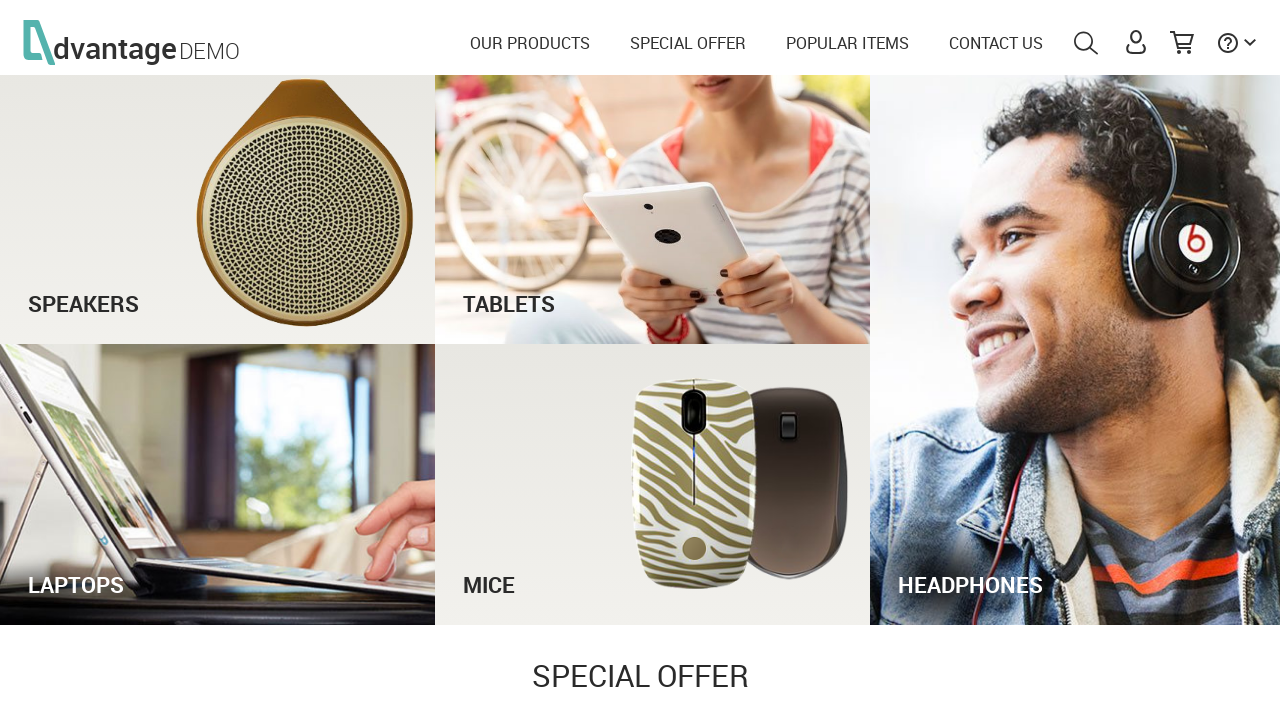

OUR PRODUCTS link appeared on the page
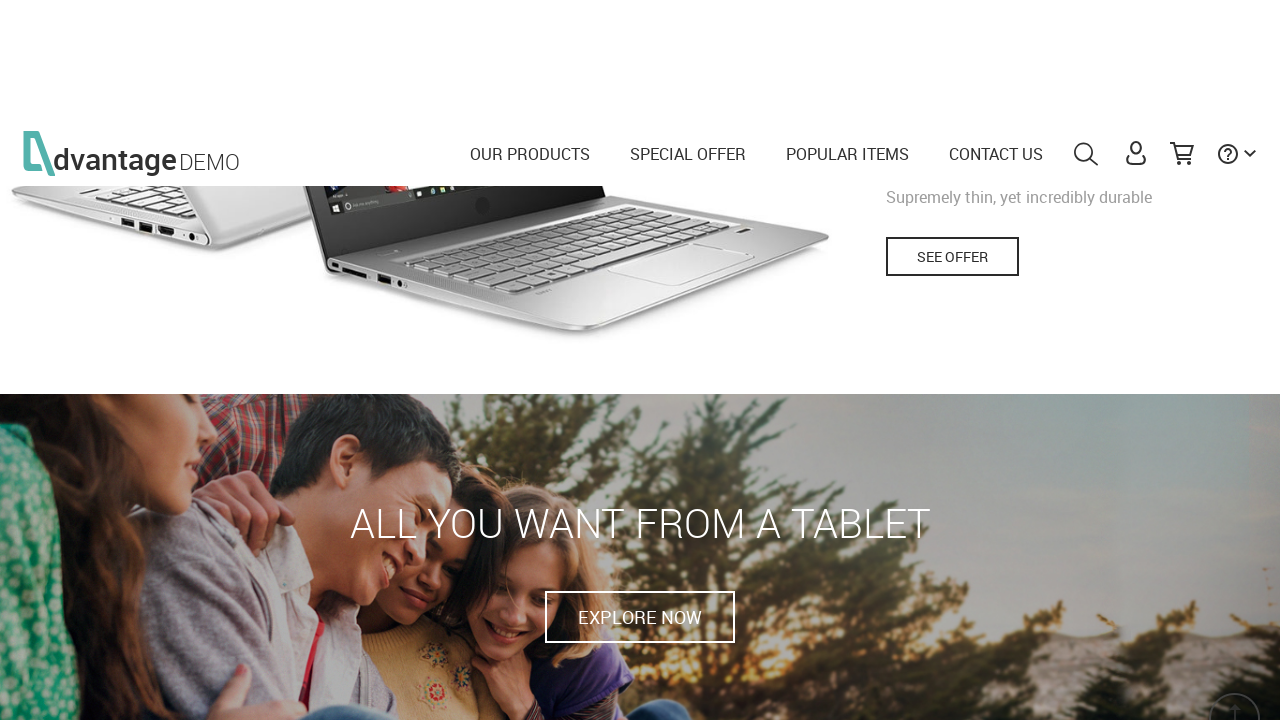

Clicked on OUR PRODUCTS link at (530, 33) on text=OUR PRODUCTS
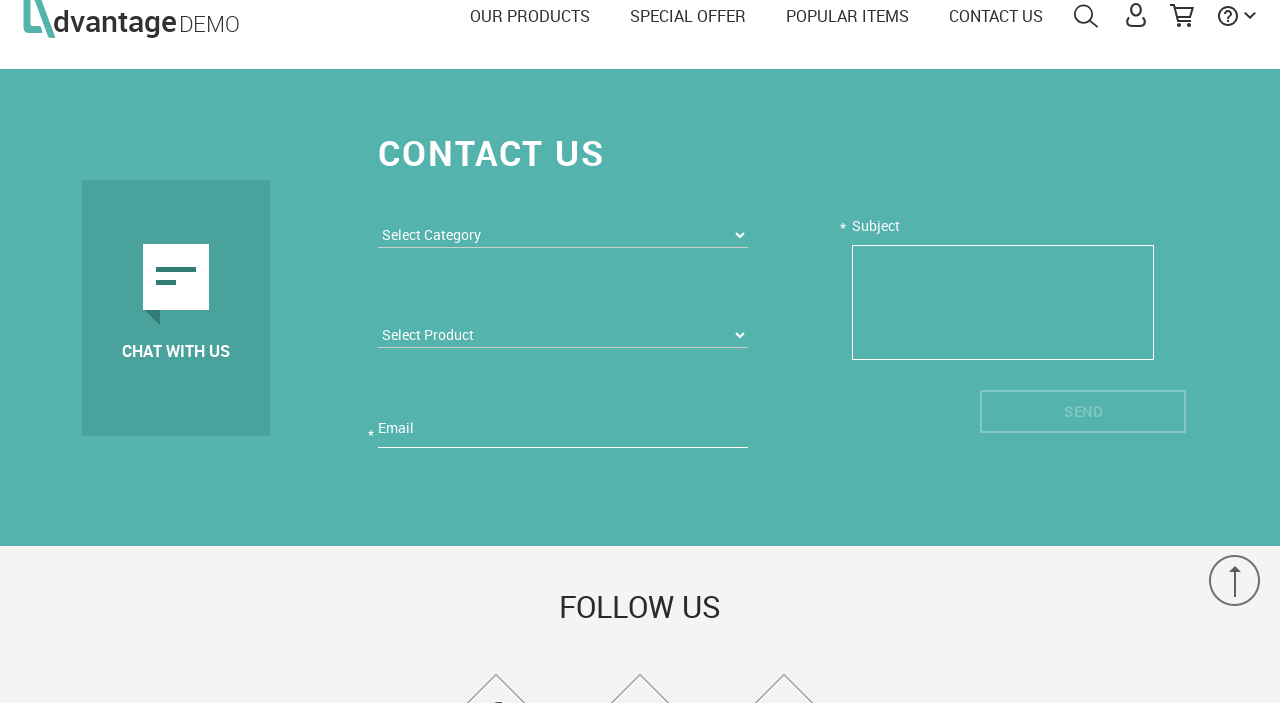

Products page loaded with networkidle state
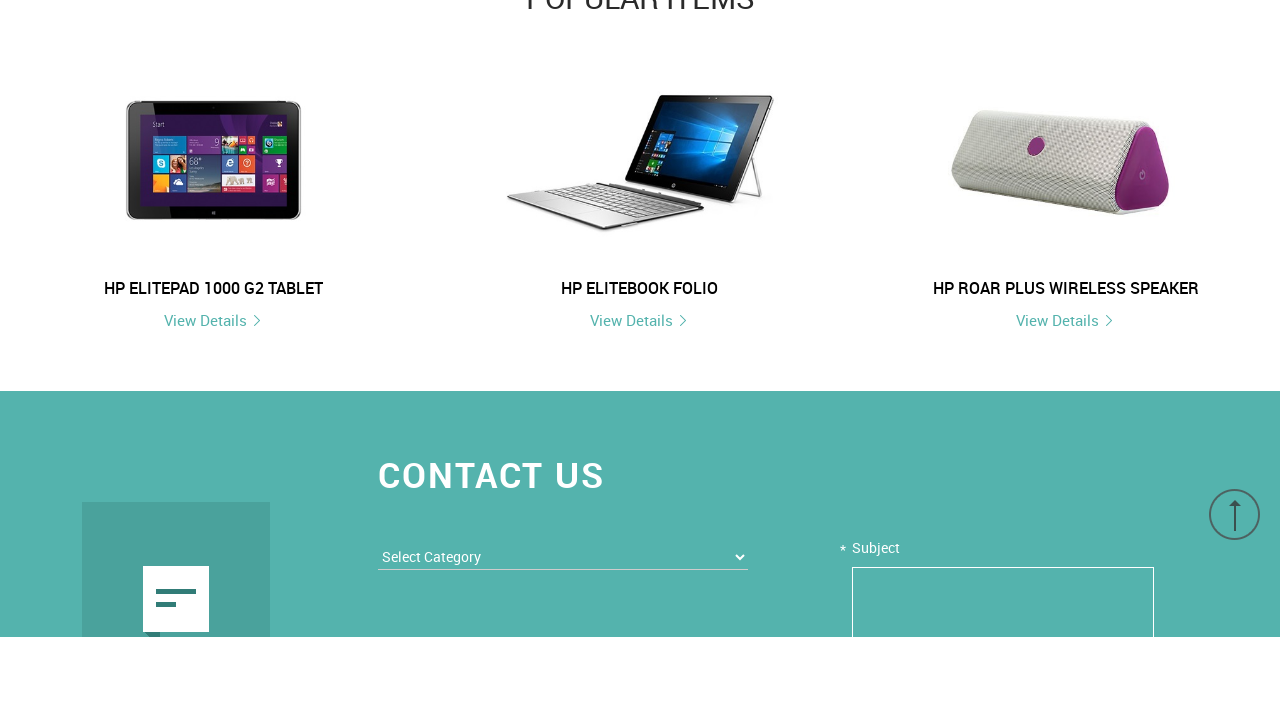

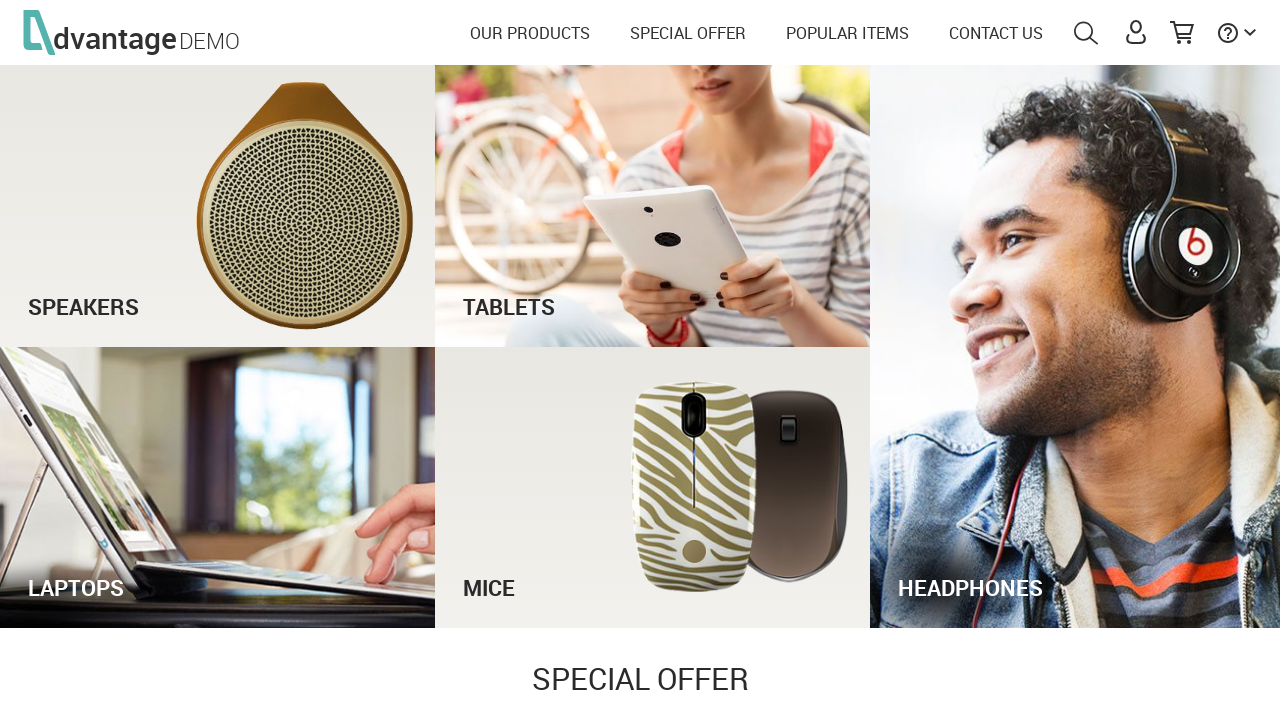